Tests negative scenario for alert handling by intentionally entering incorrect password format

Starting URL: https://savkk.github.io/selenium-practice/

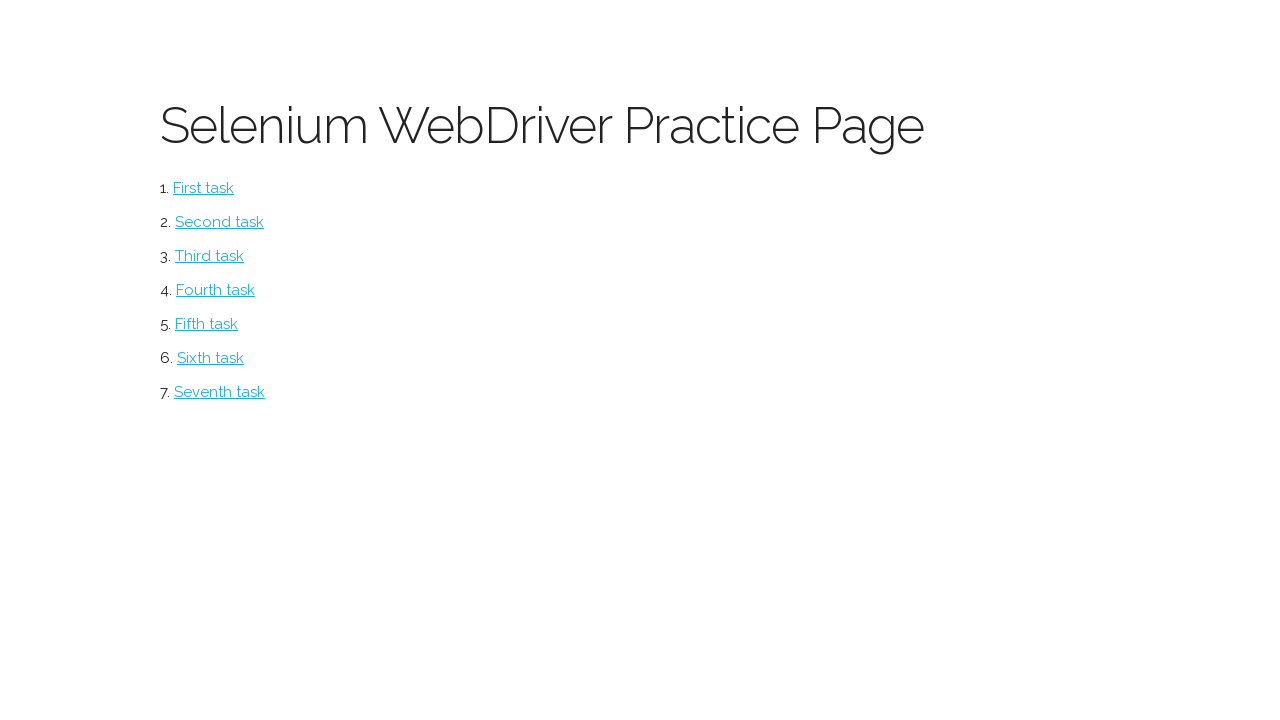

Clicked on Alerts menu item at (210, 358) on #alerts
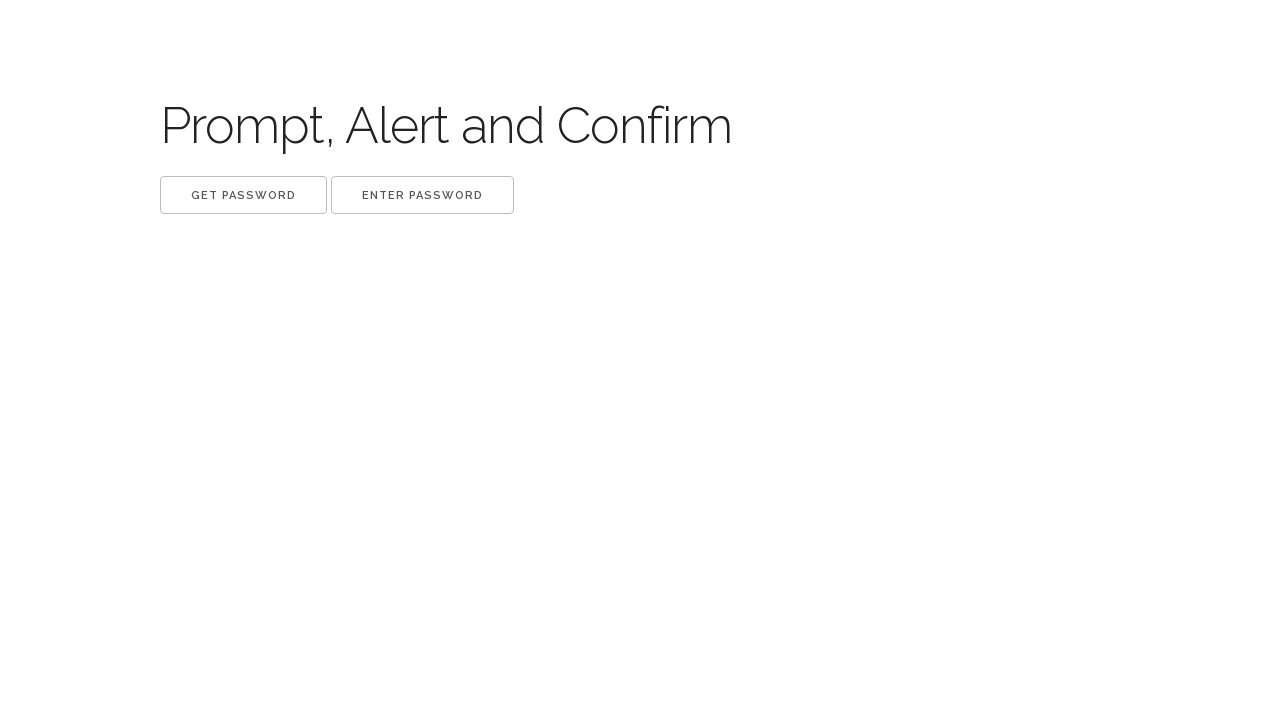

Clicked Get button and handled dialog by accepting full message text at (244, 195) on button.get
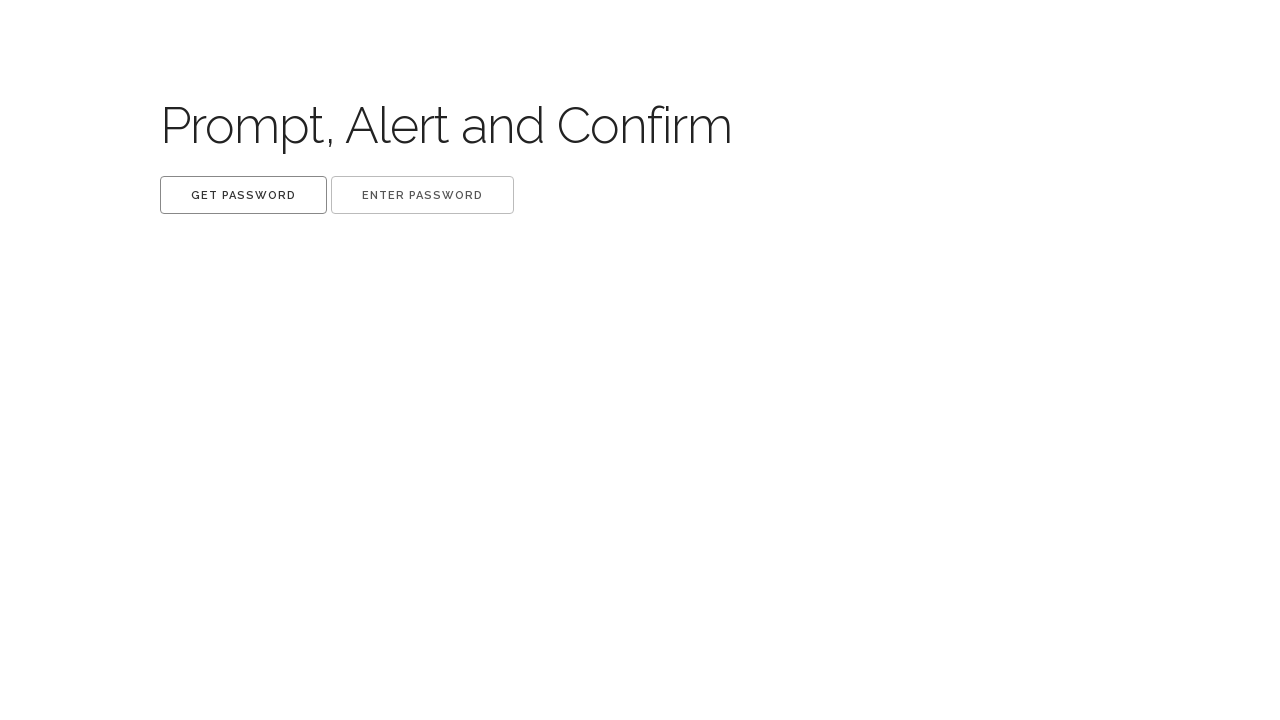

Waited 500ms after Get dialog
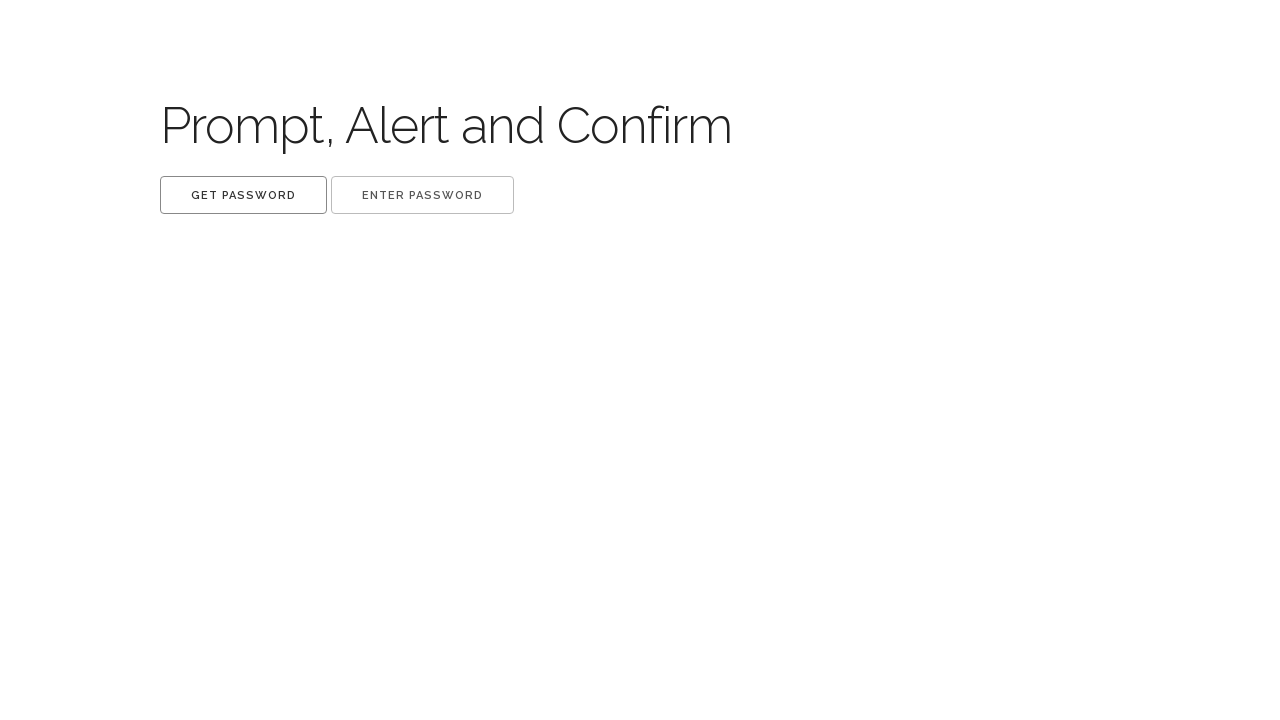

Clicked Set button and handled dialog with incorrectly formatted password at (422, 195) on button.set
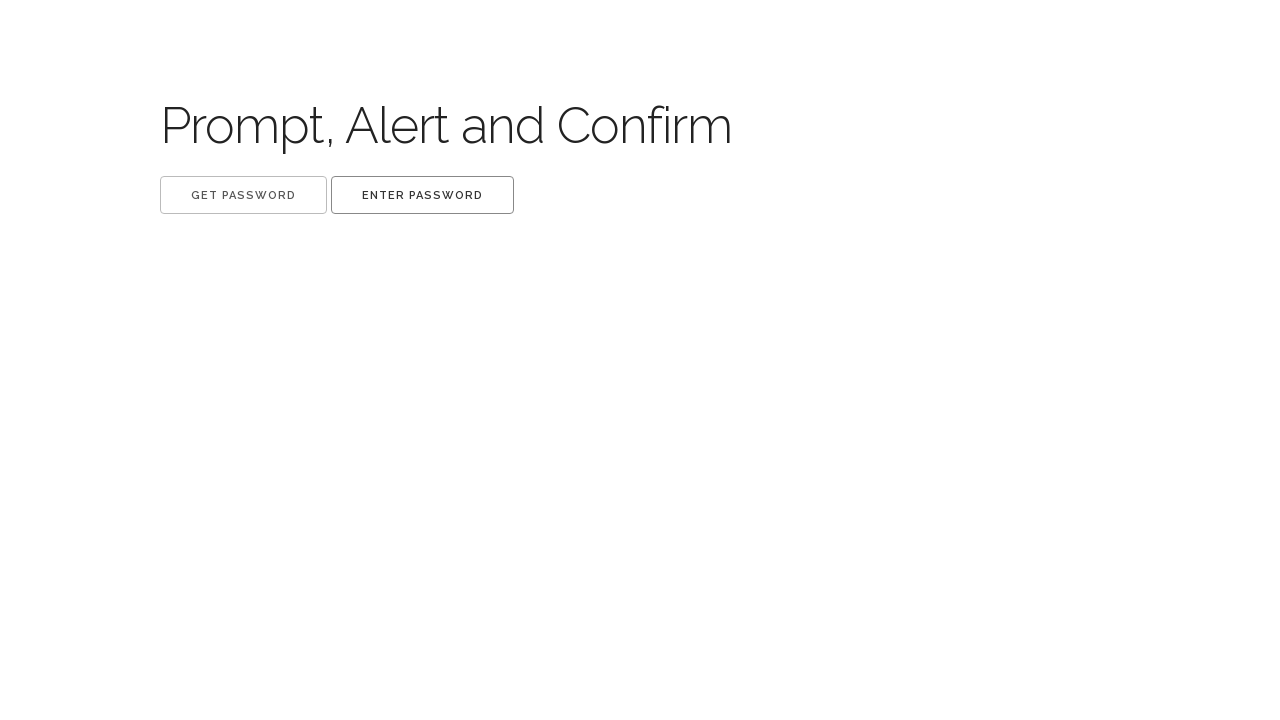

Waited 3000ms to verify 'Great!' label does not appear with incorrect password format
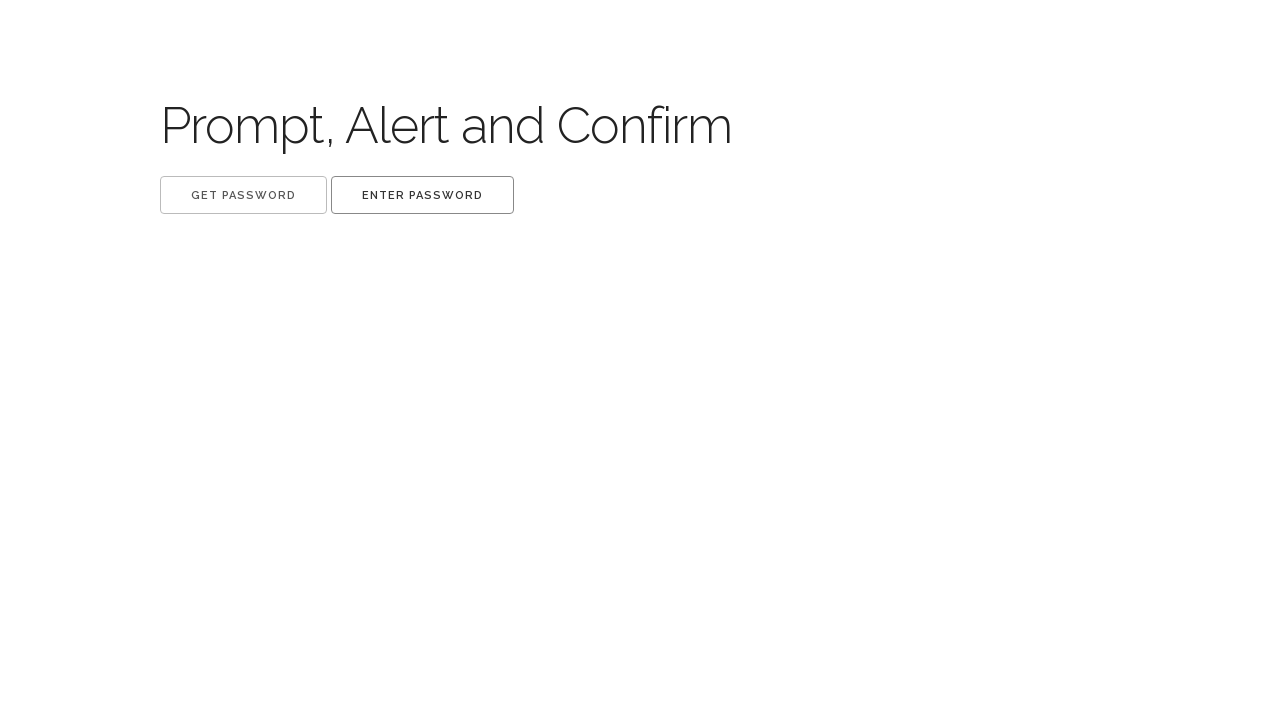

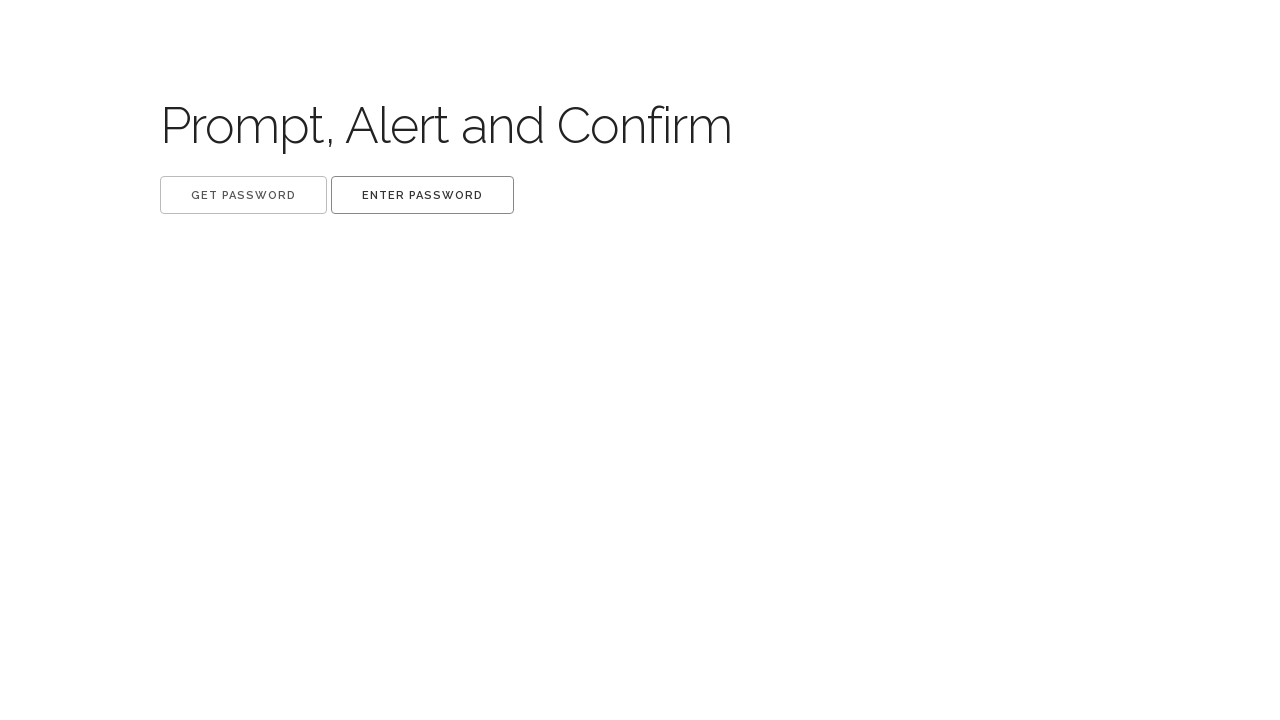